Opens the registration form and fills out all fields (first name, last name, email, age, salary, department) then submits the form

Starting URL: https://demoqa.com/webtables

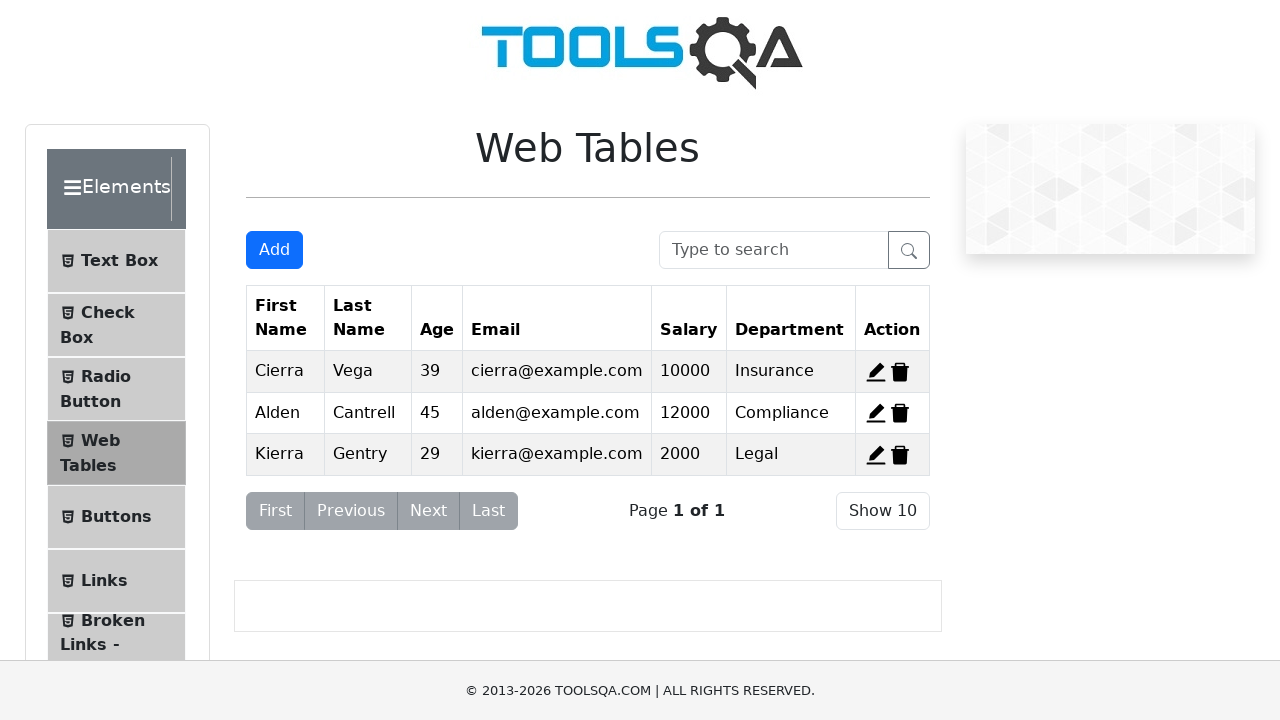

Clicked 'Add' button to open registration form at (274, 250) on #addNewRecordButton
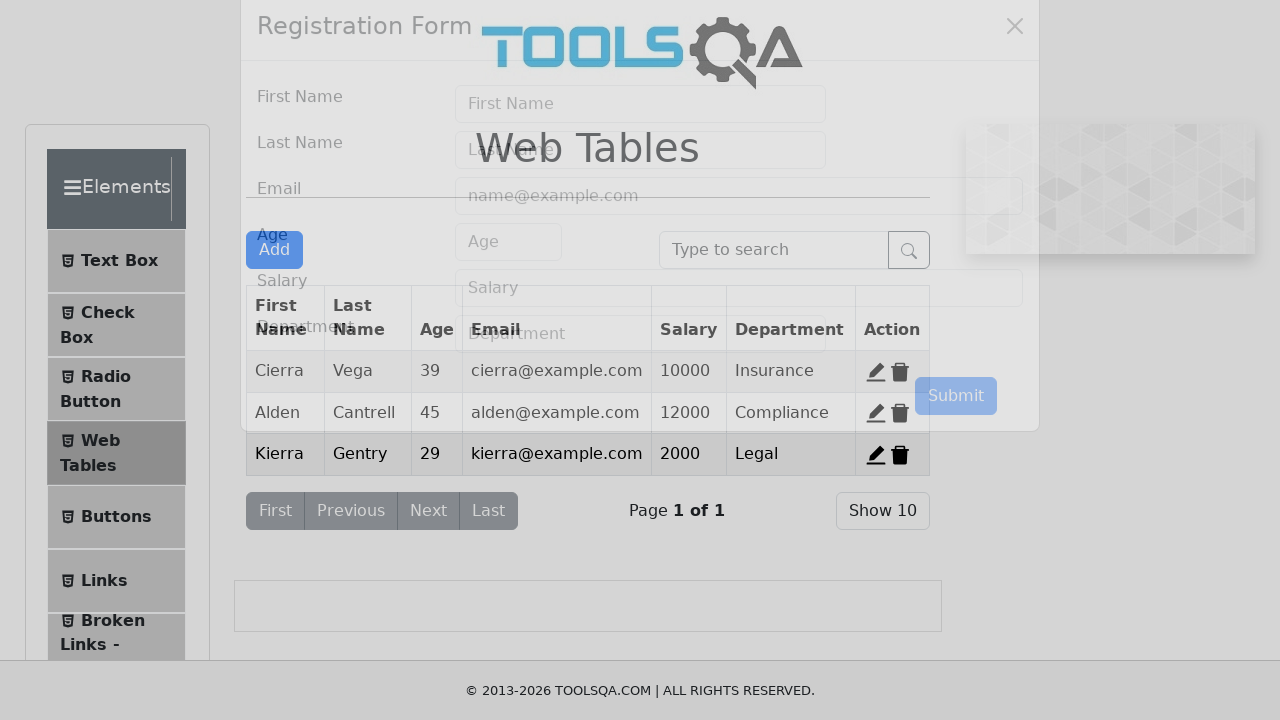

Registration form appeared
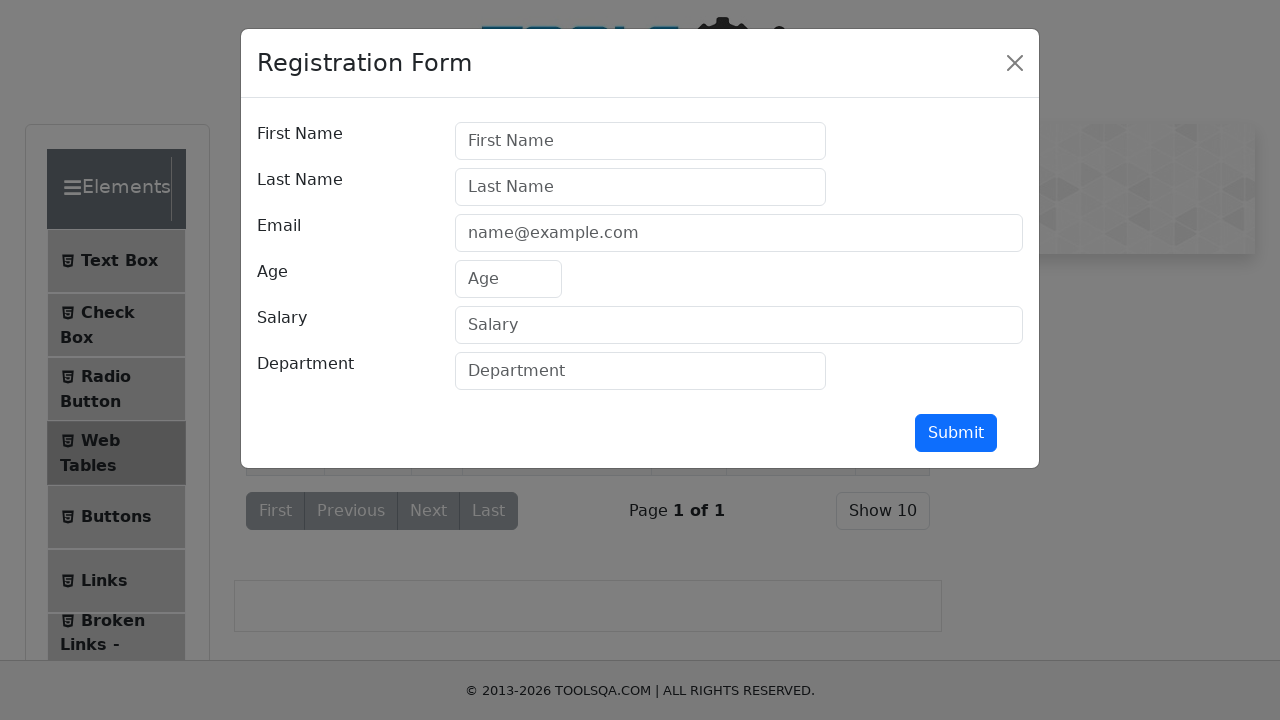

Filled first name with 'Marcus' on #firstName
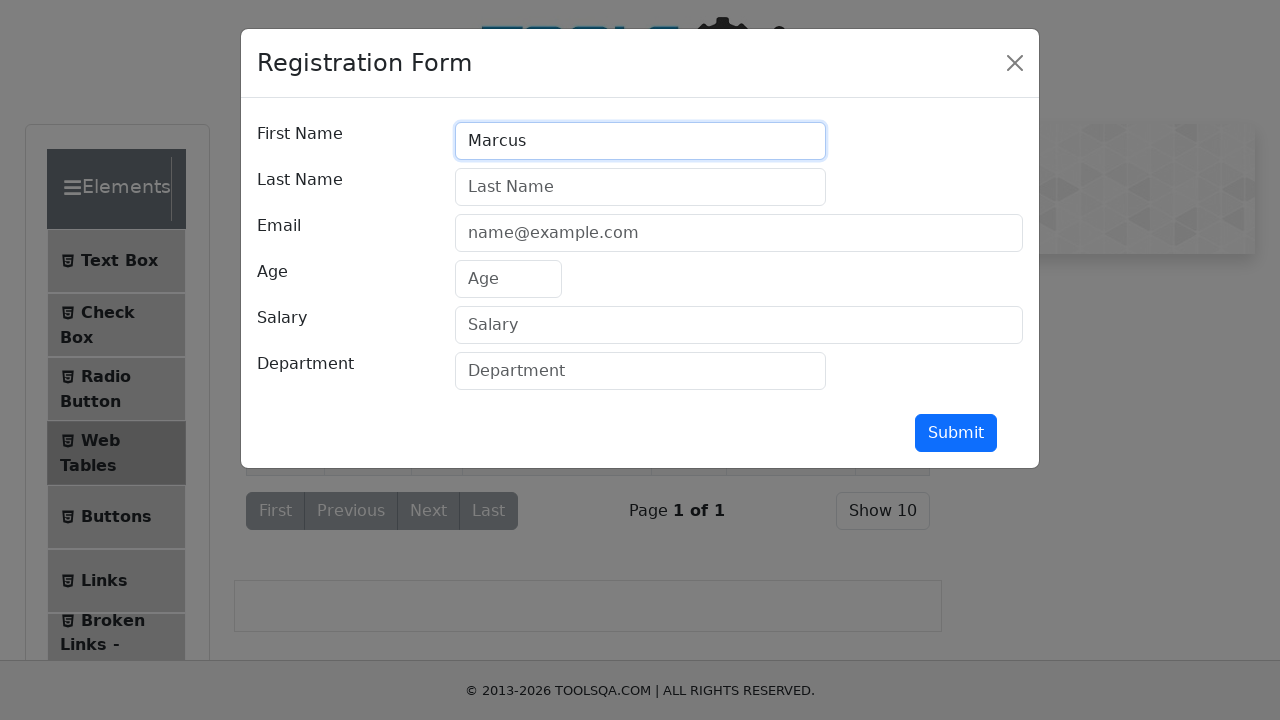

Filled last name with 'Thompson' on #lastName
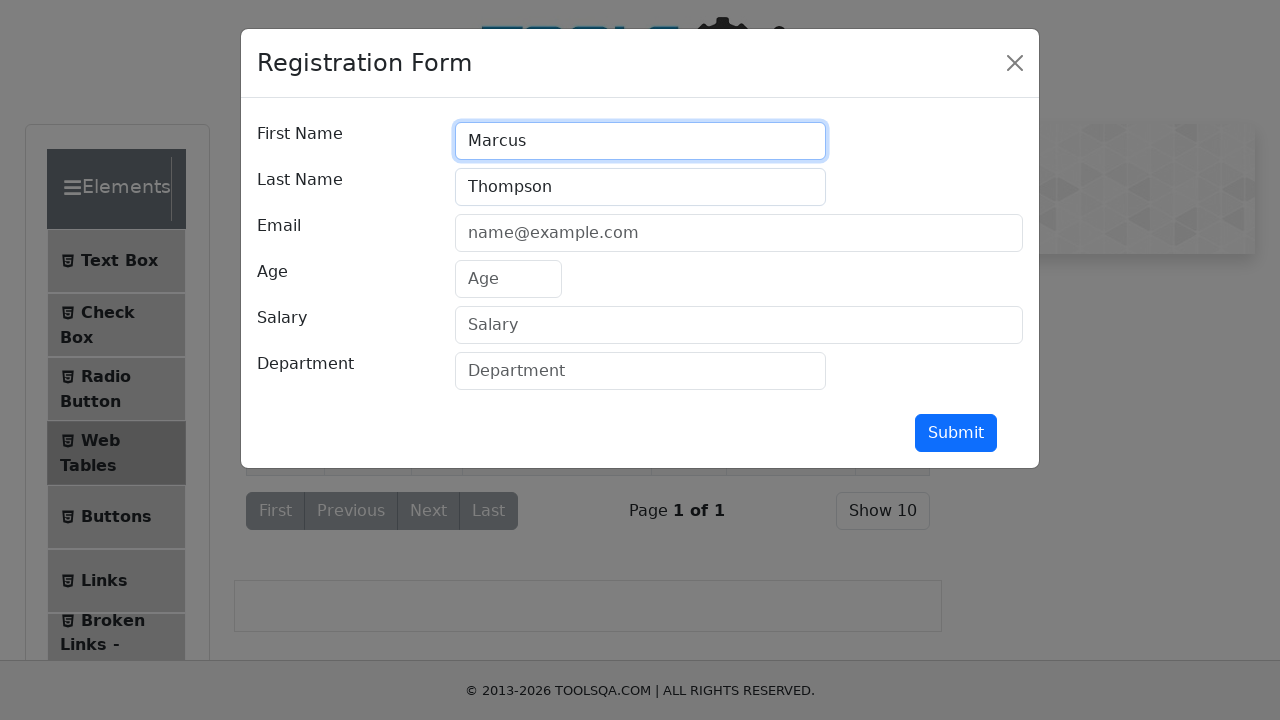

Filled email with 'marcus.thompson@example.com' on #userEmail
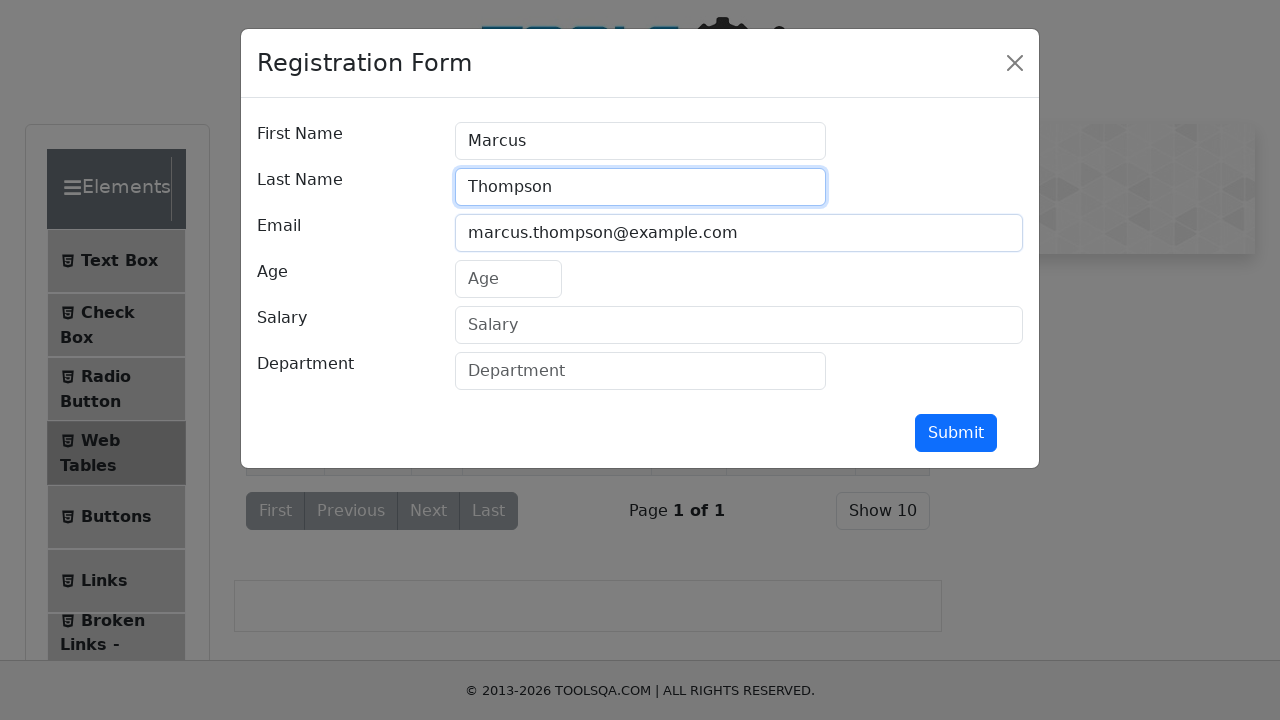

Filled age with '28' on #age
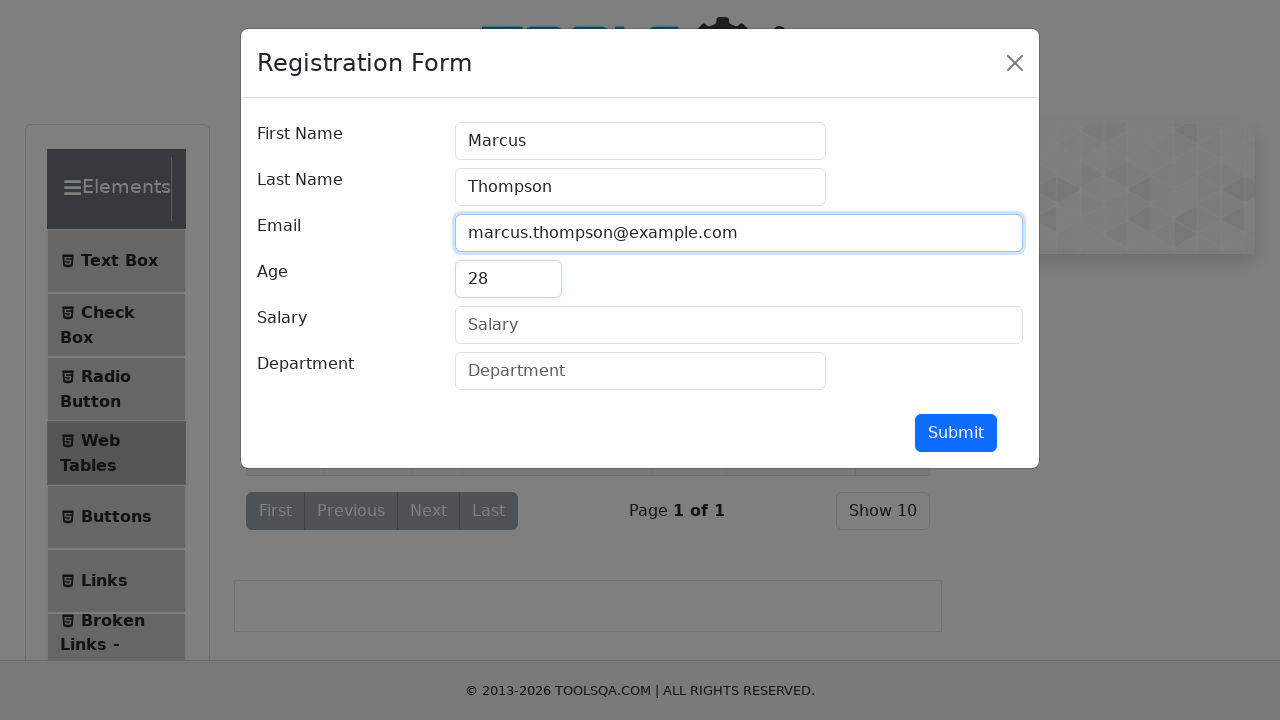

Filled salary with '45000' on #salary
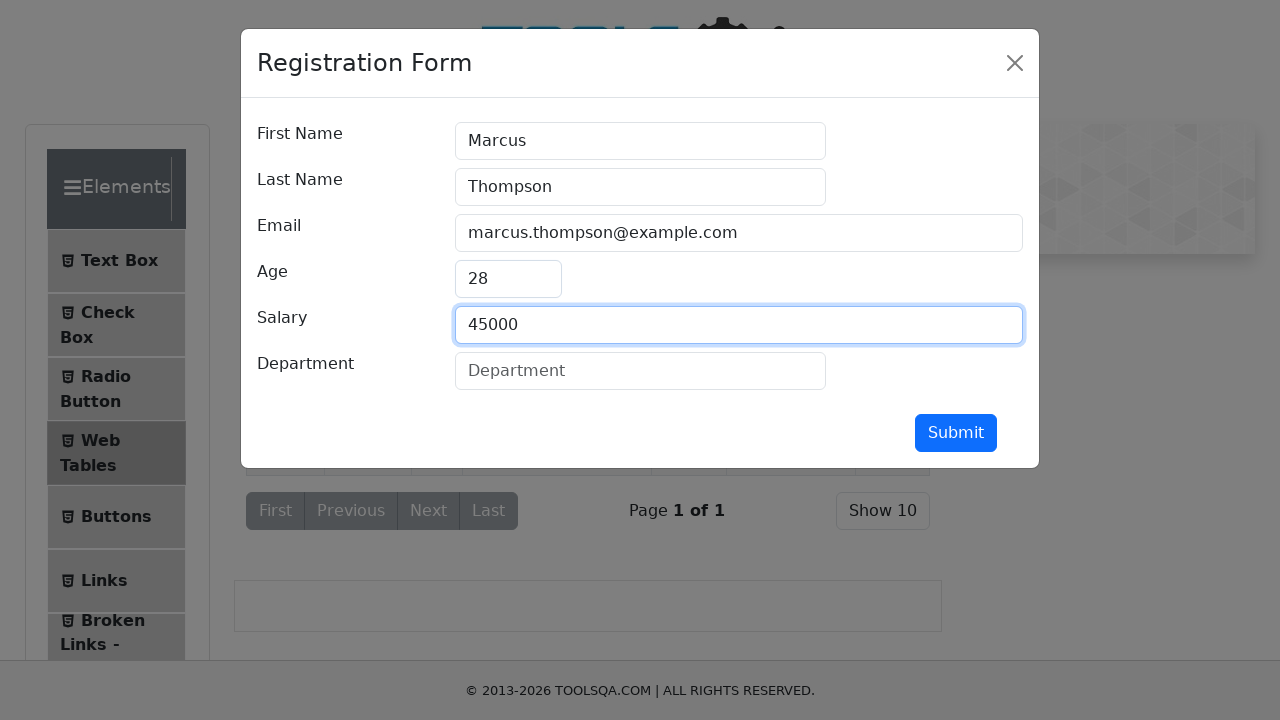

Filled department with 'Engineering' on #department
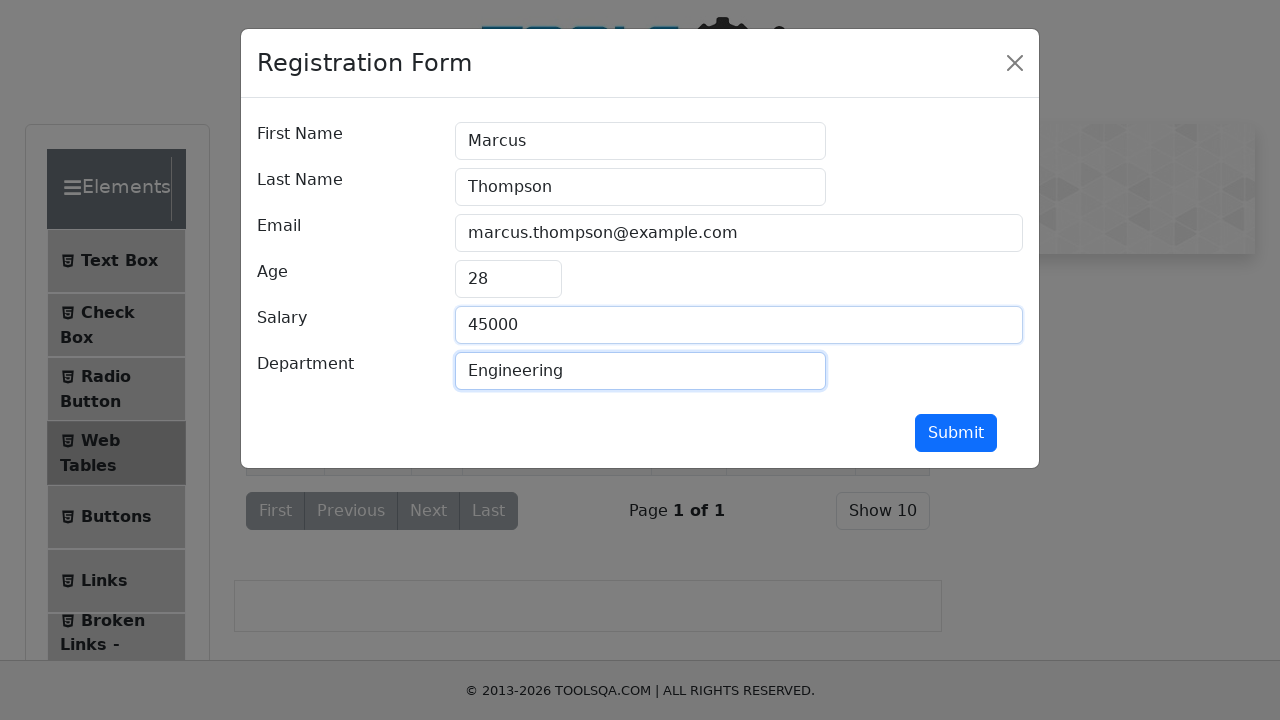

Clicked submit button to submit registration form at (956, 433) on #submit
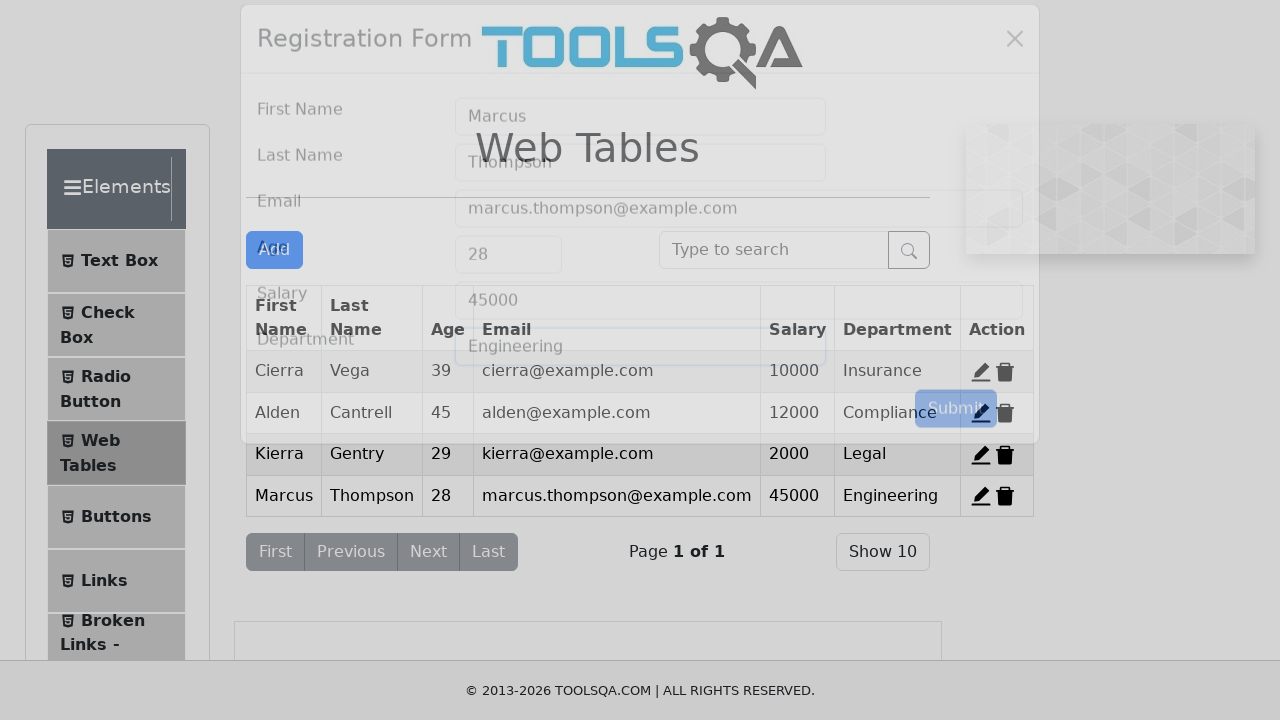

Form closed and table updated with new registration
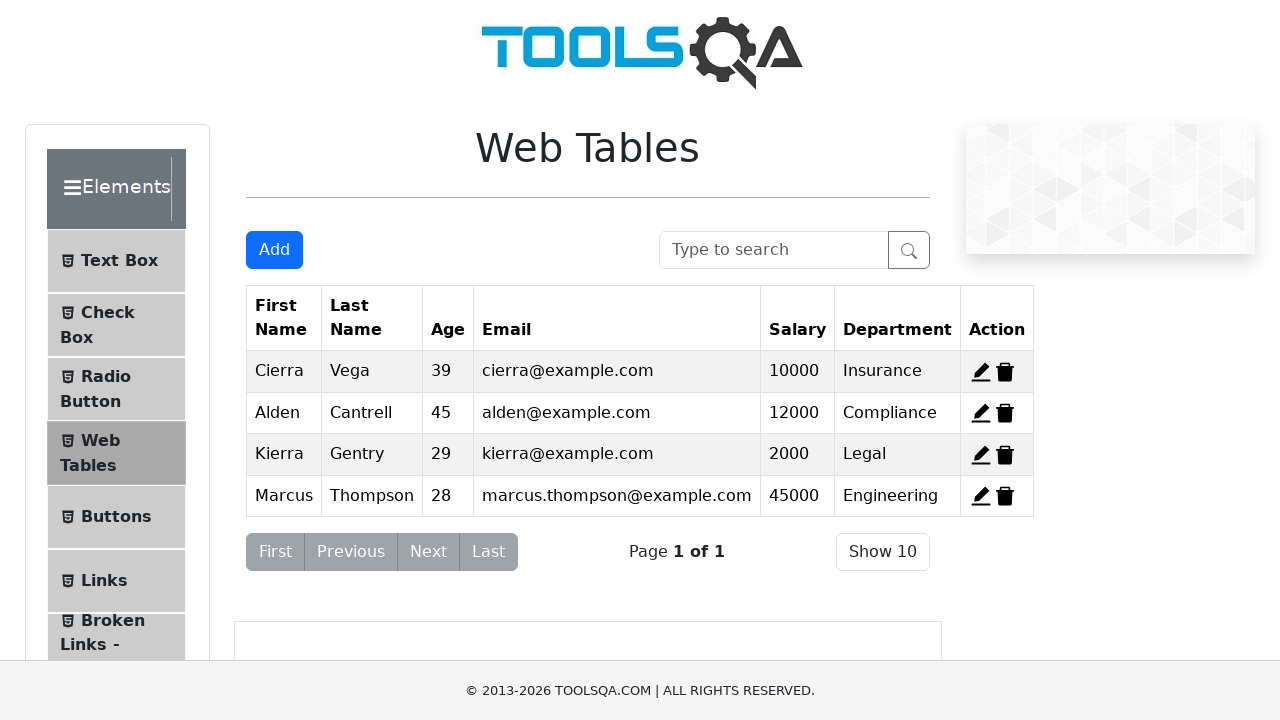

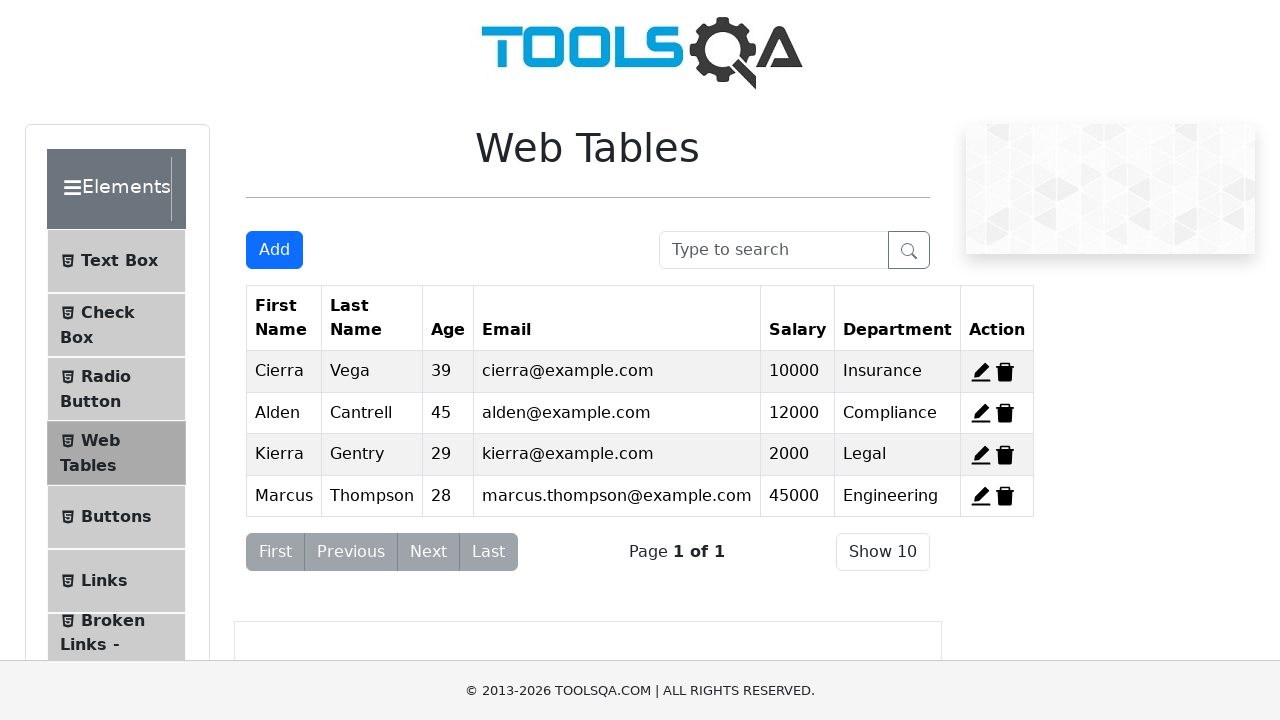